Tests context menu functionality by right-clicking on a designated area, handling the resulting alert, and then navigating to a linked page to verify content

Starting URL: https://the-internet.herokuapp.com/context_menu

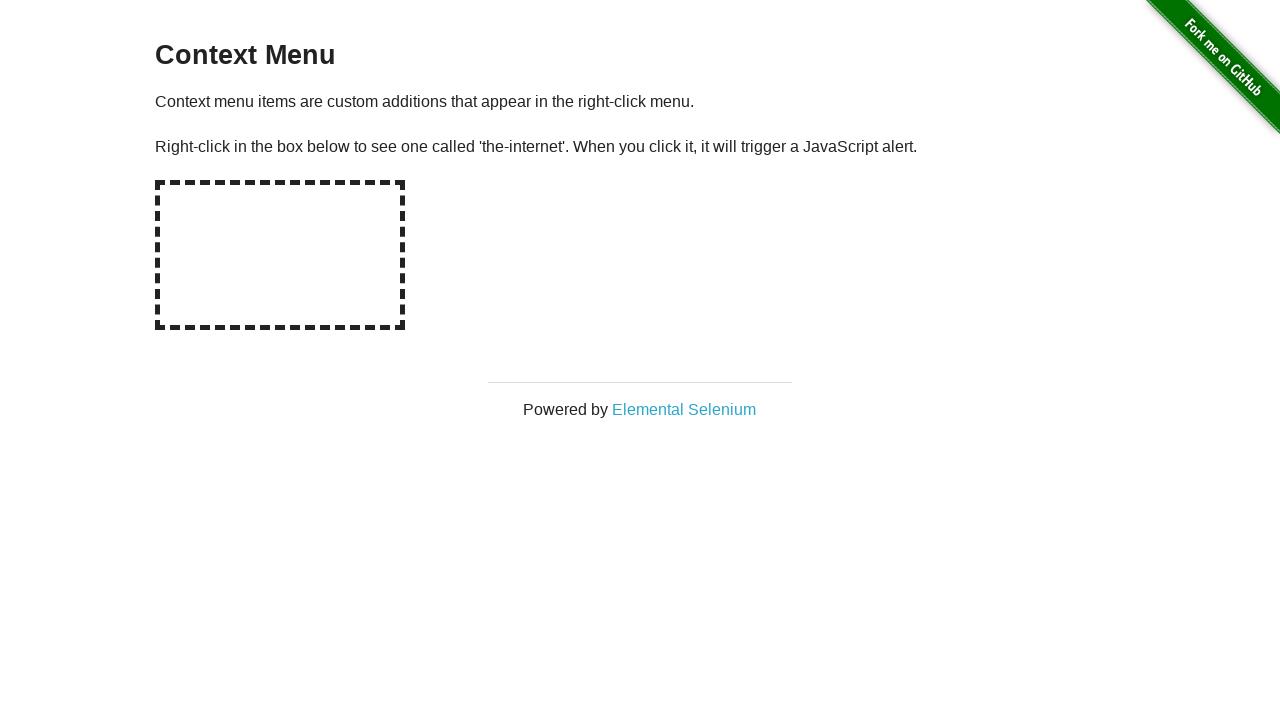

Right-clicked on the hot-spot area to open context menu at (280, 255) on #hot-spot
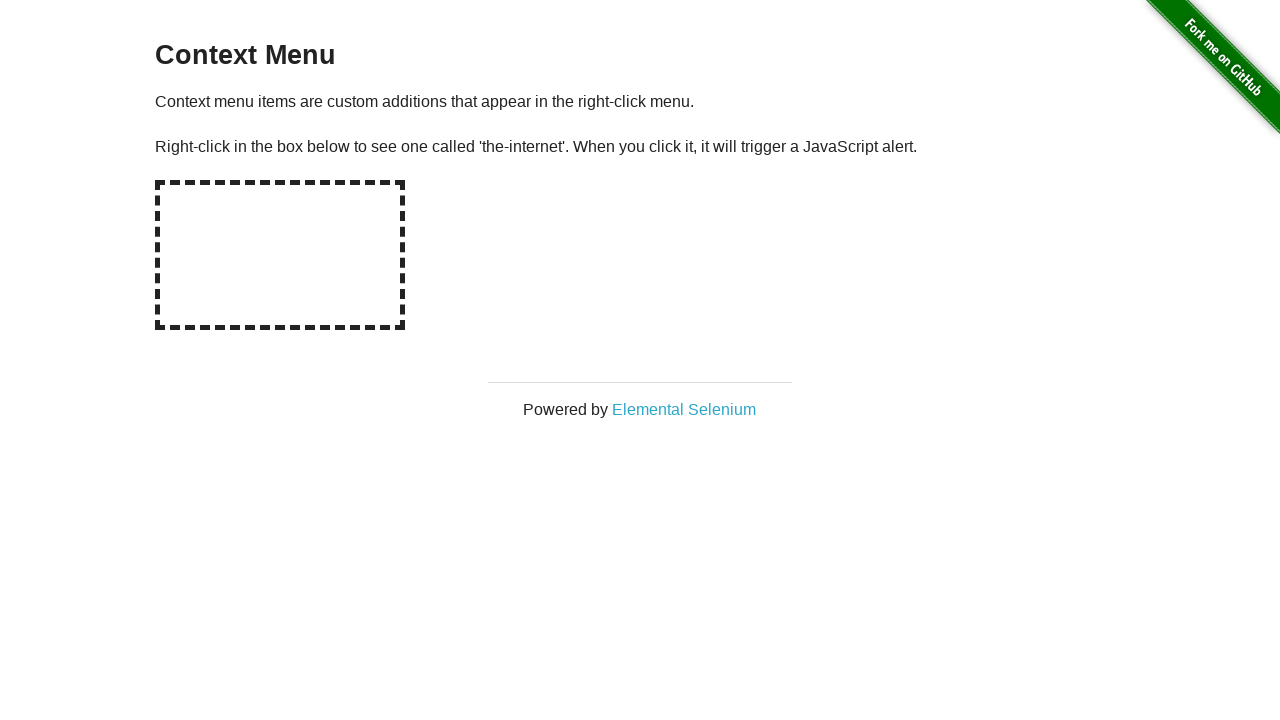

Set up dialog handler to accept alerts
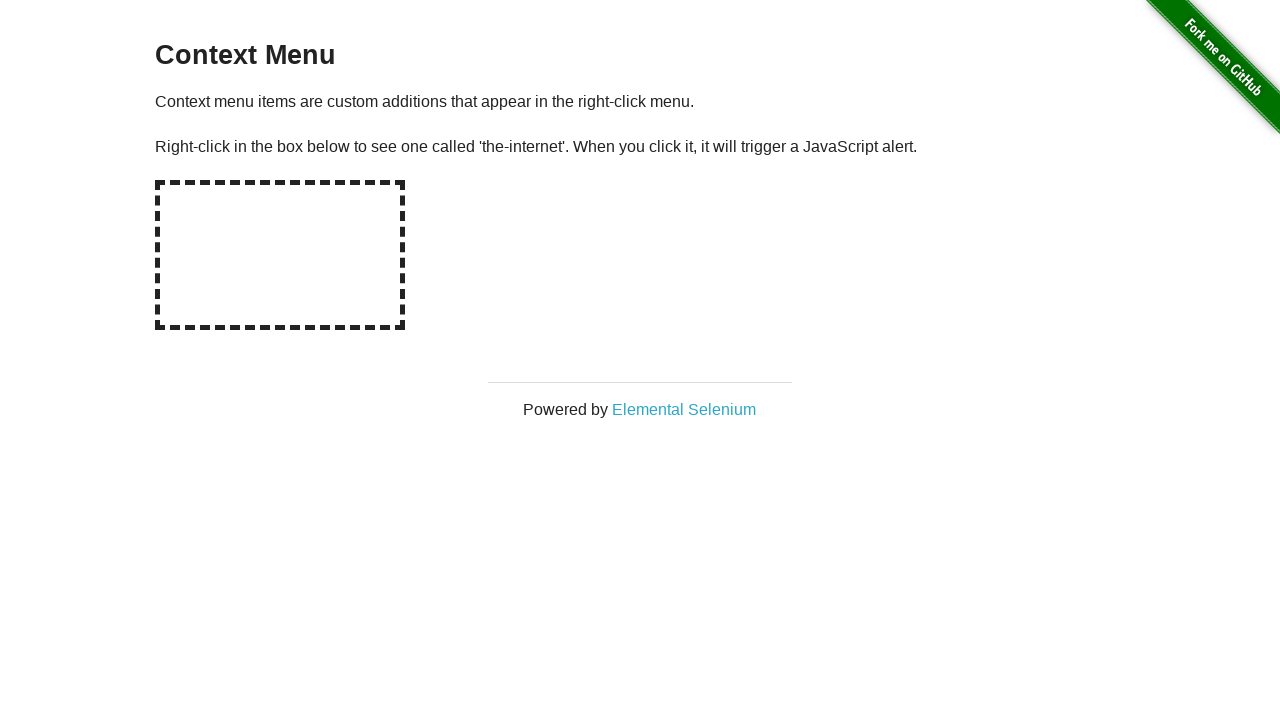

Clicked on Elemental Selenium link from context menu at (684, 409) on text='Elemental Selenium'
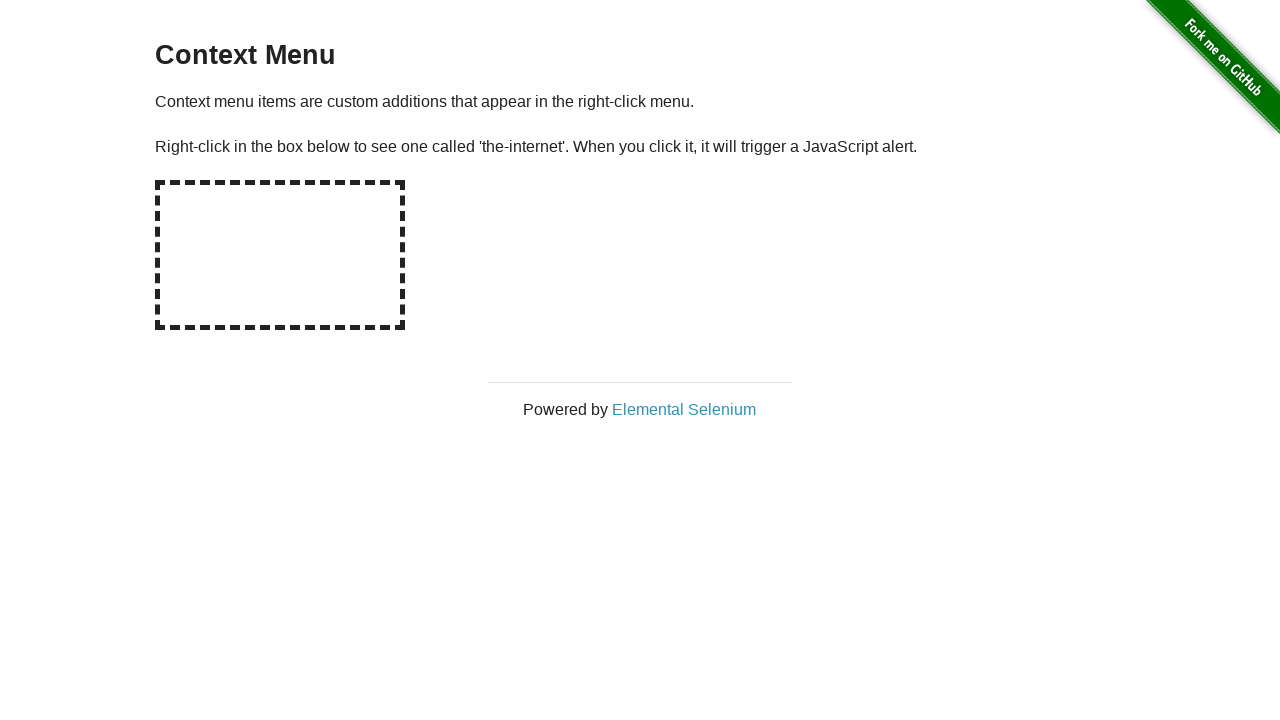

Clicked Elemental Selenium link to open in new tab at (684, 409) on text='Elemental Selenium'
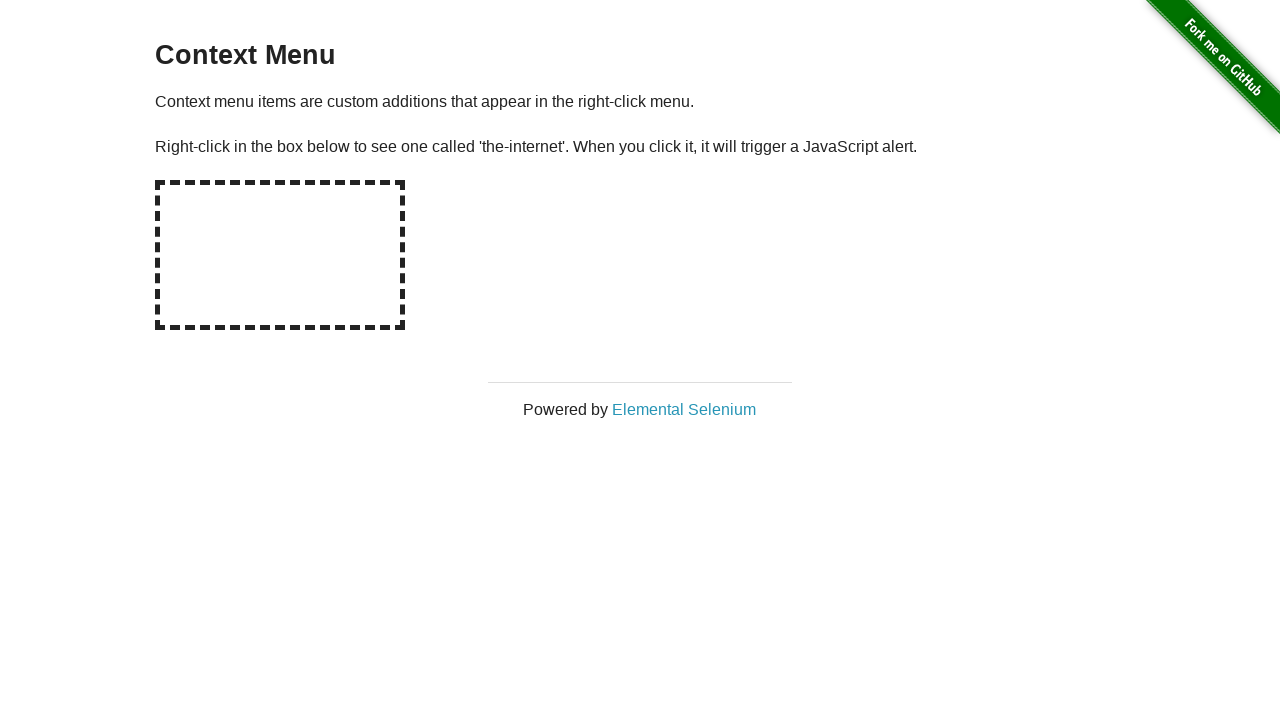

Switched to new page/tab that opened
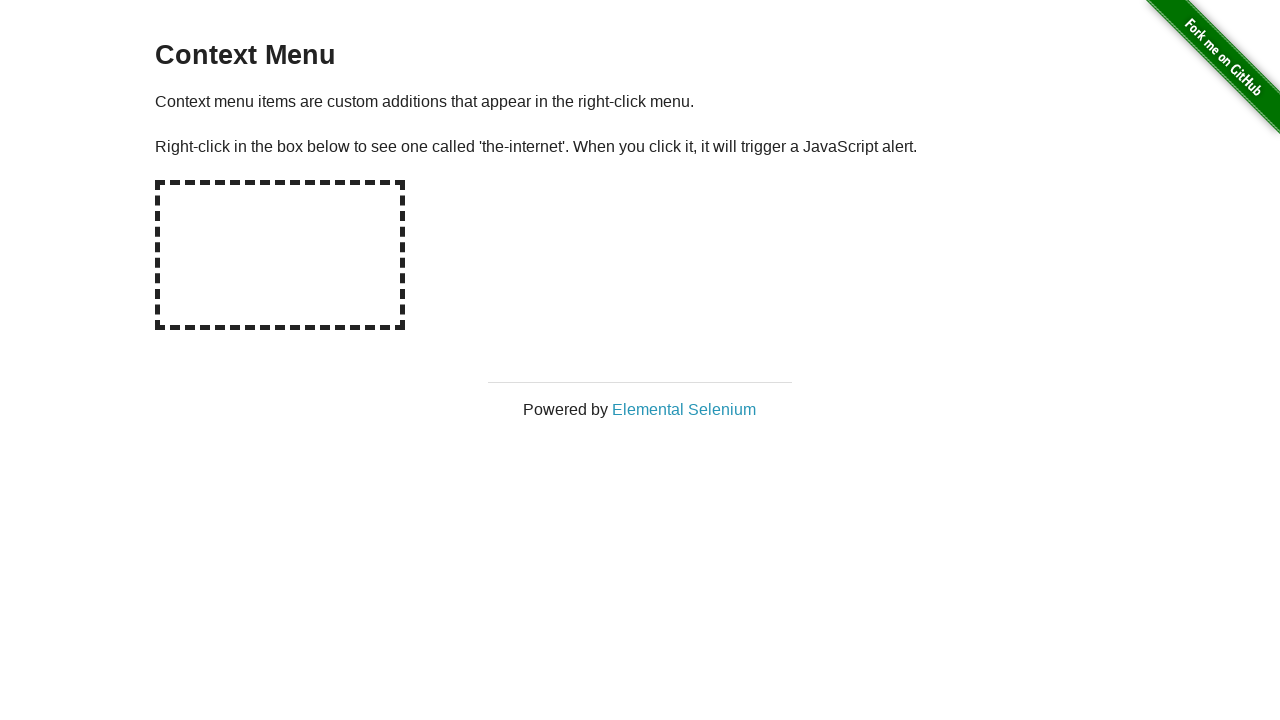

Waited for h1 element to load on new page
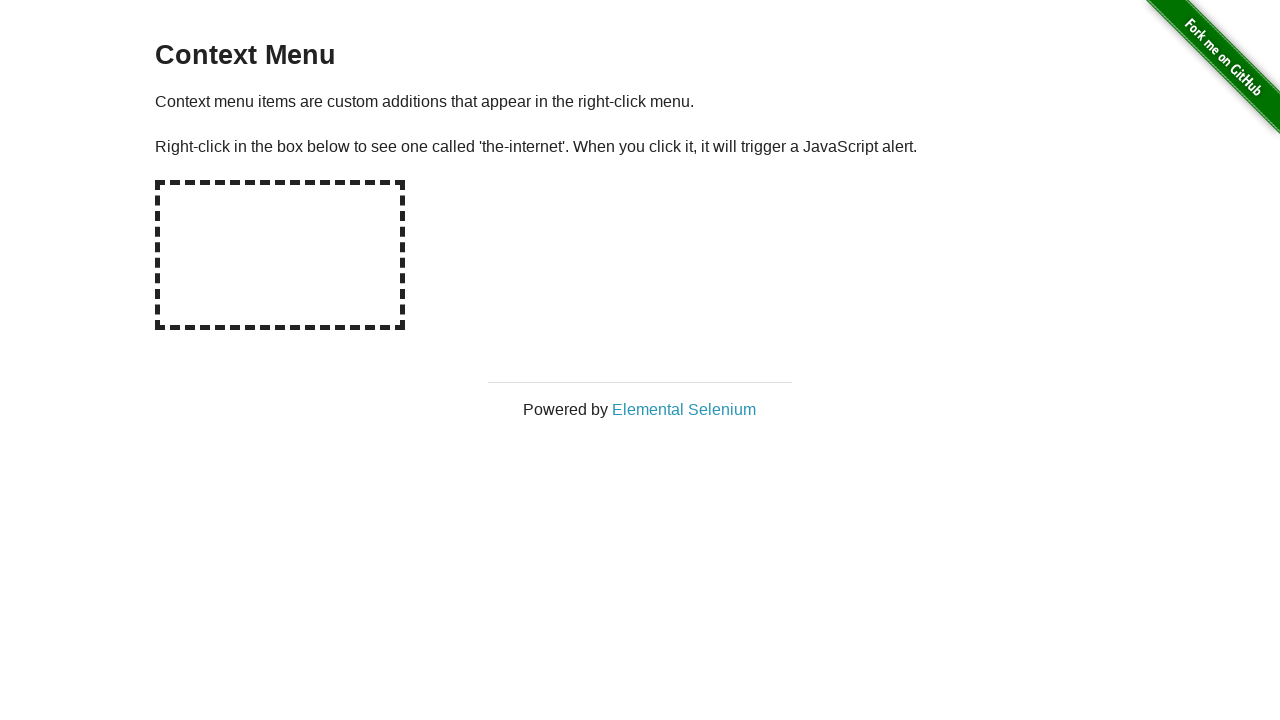

Located h1 element on new page
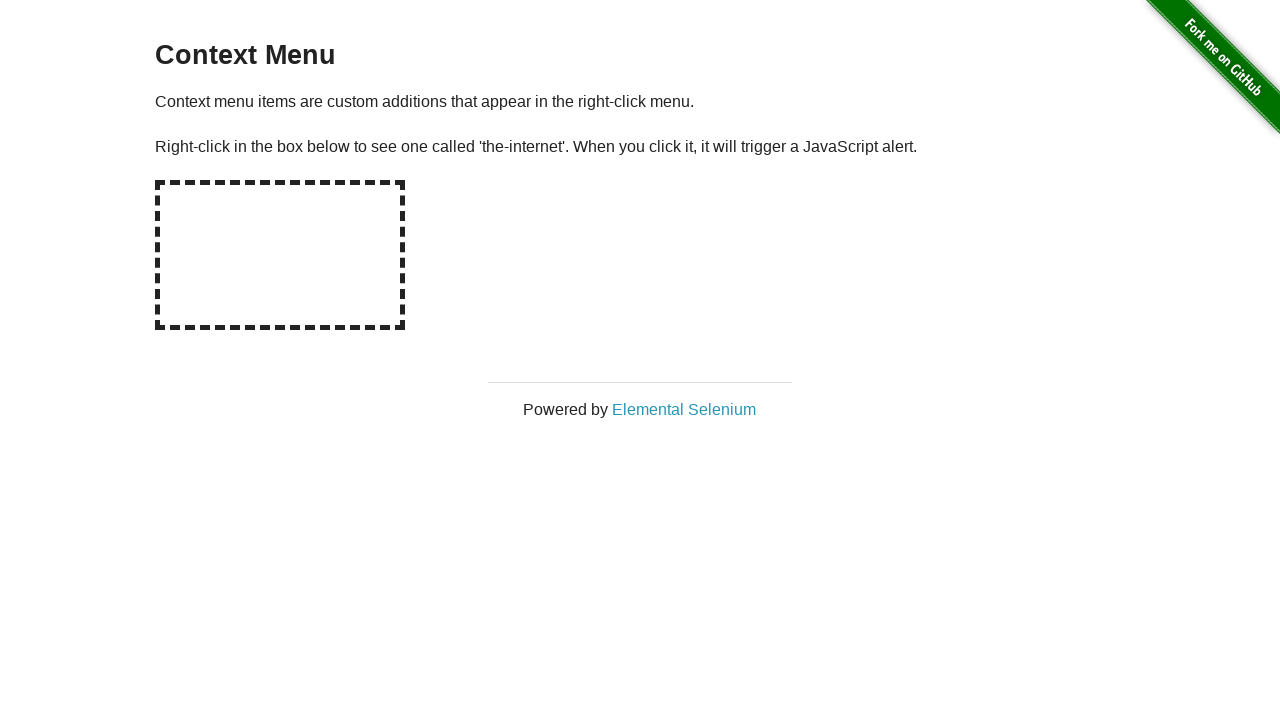

Verified h1 element contains 'Elemental Selenium'
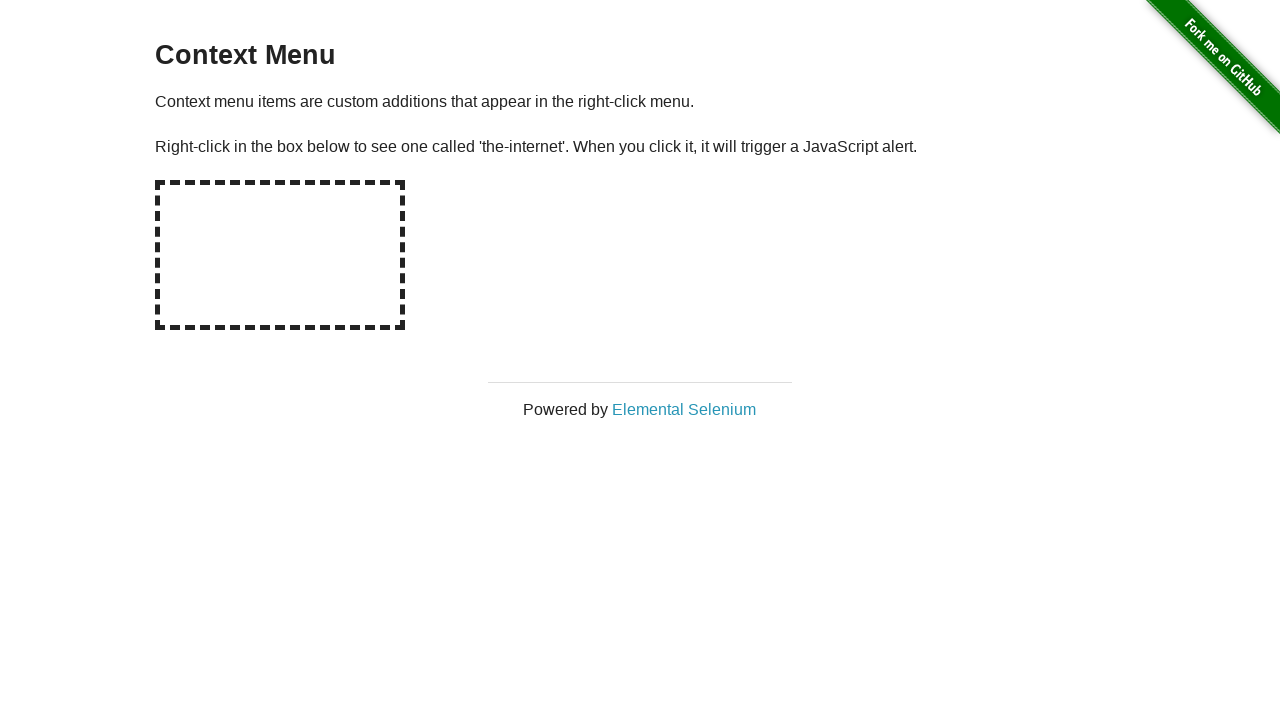

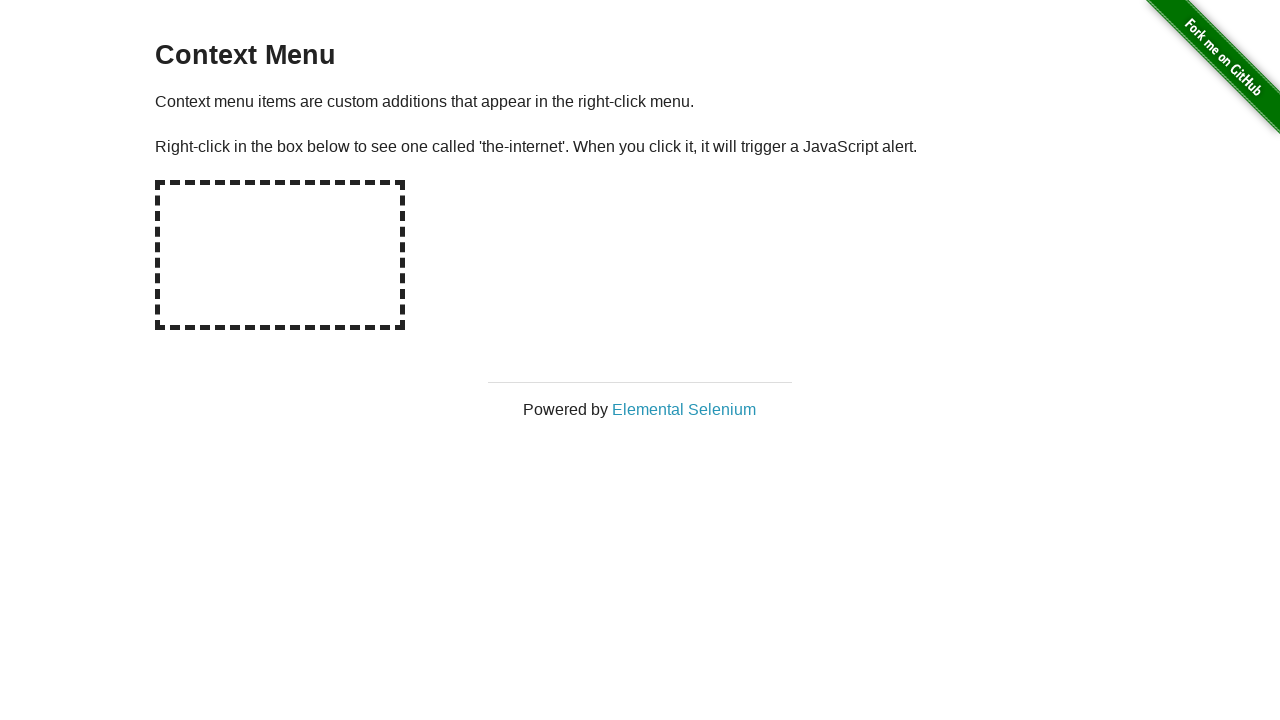